Tests add and remove element functionality by clicking Add Element button twice to create elements, then removing one element

Starting URL: http://the-internet.herokuapp.com/add_remove_elements/

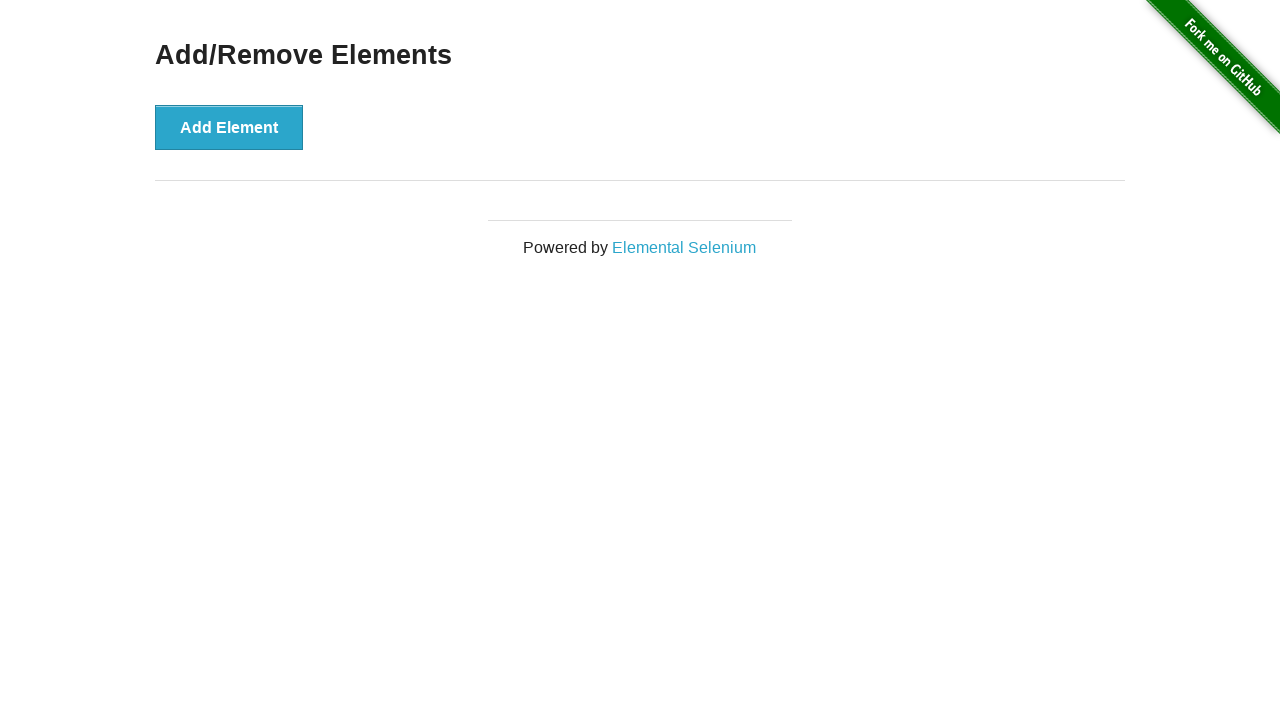

Clicked Add Element button (first time) at (229, 127) on xpath=//button[text()='Add Element']
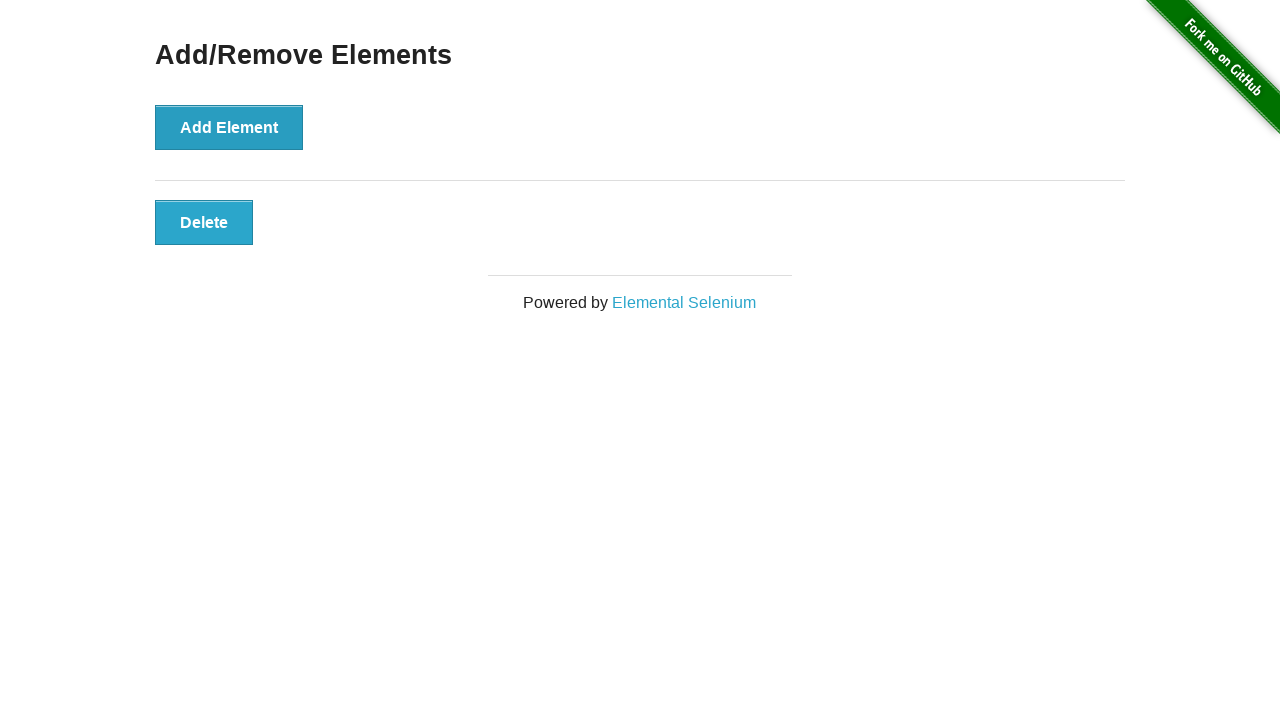

Clicked Add Element button (second time) at (229, 127) on xpath=//button[text()='Add Element']
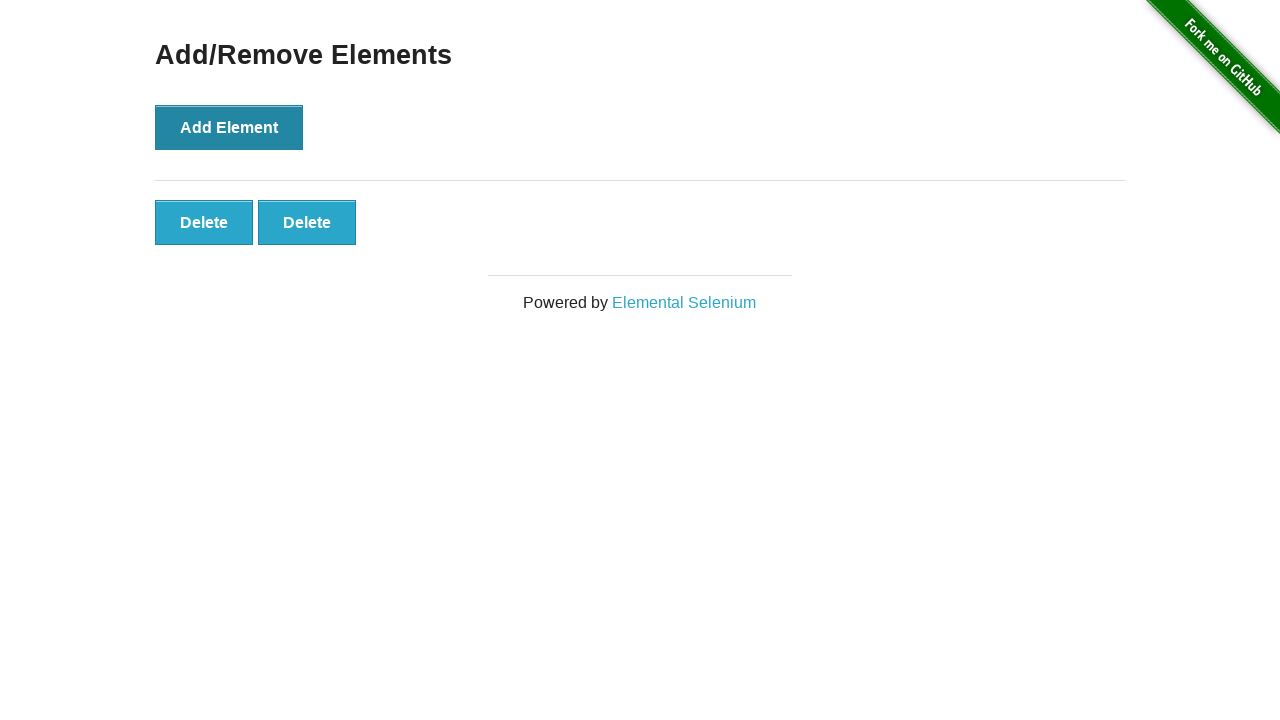

Located Delete buttons after adding two elements
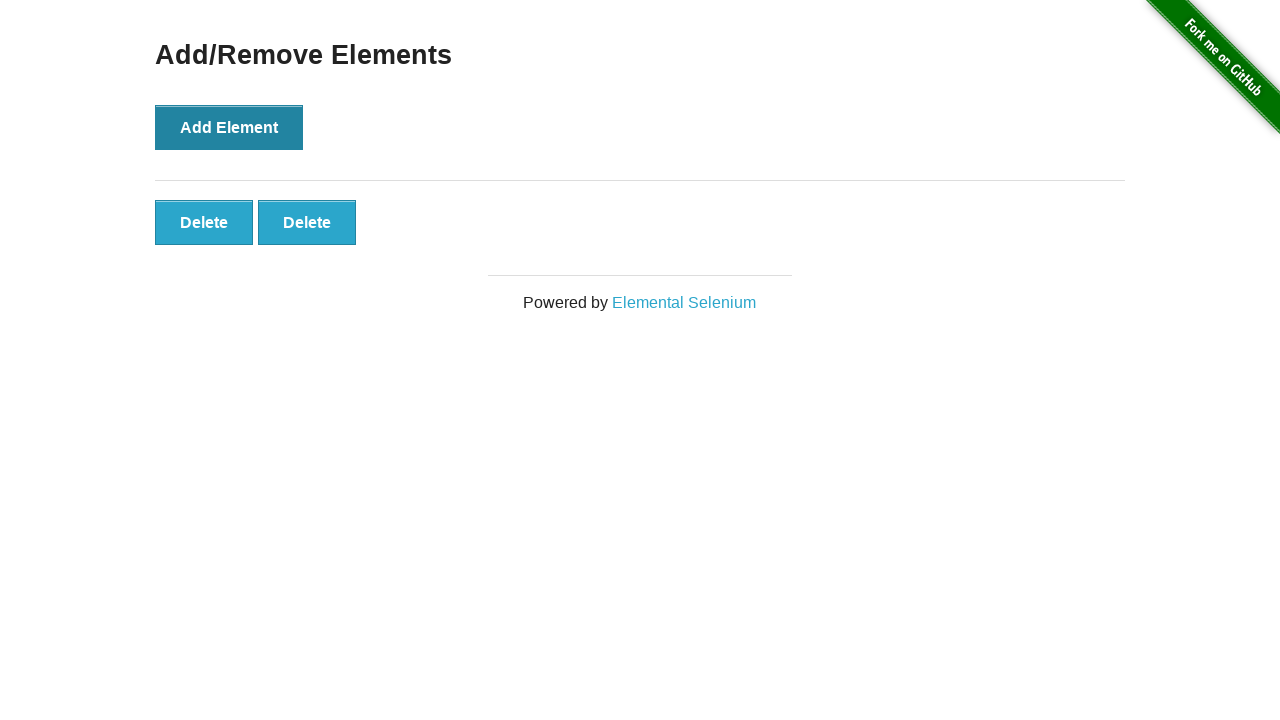

Verified two Delete buttons exist
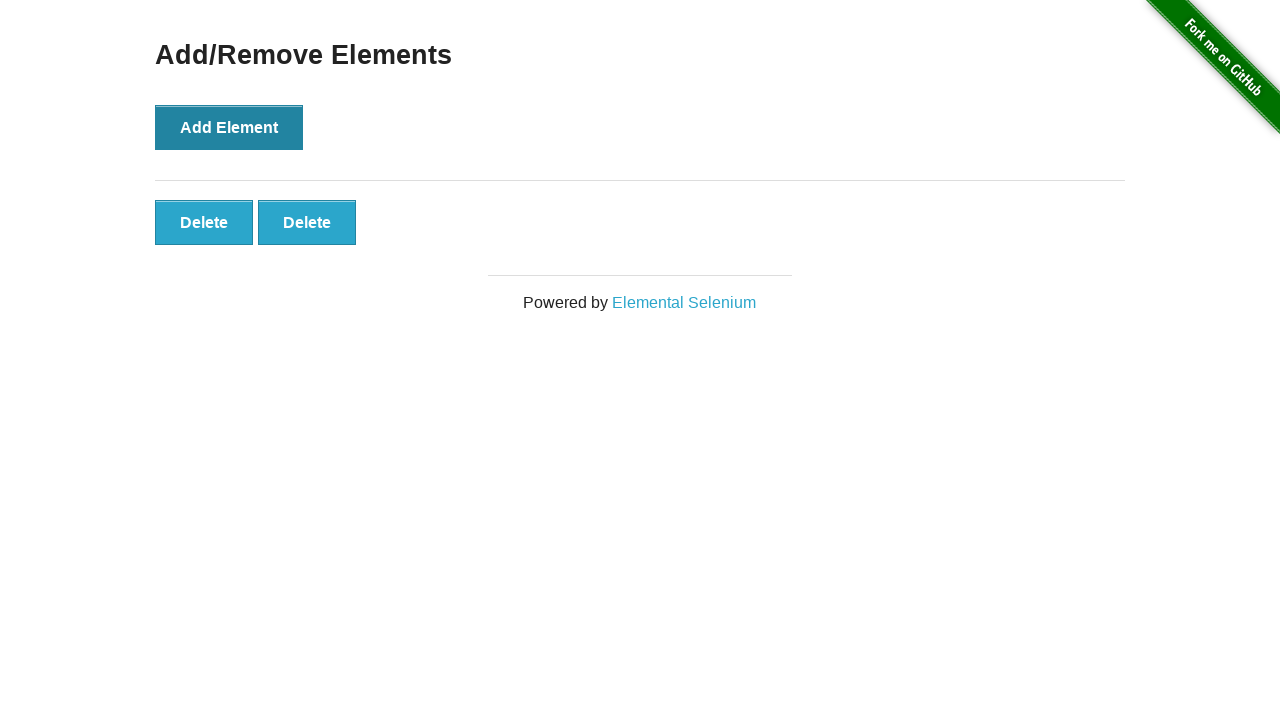

Clicked first Delete button to remove element at (204, 222) on xpath=//button[text()='Delete']
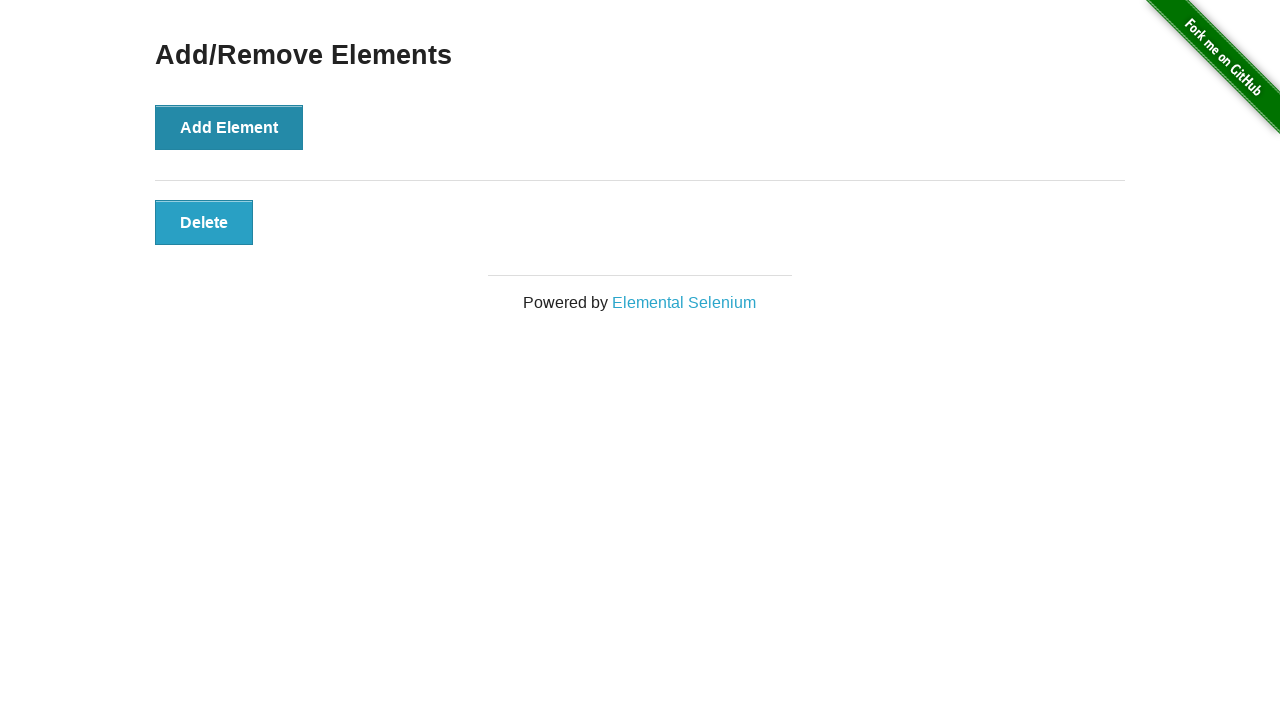

Located remaining Delete buttons after removal
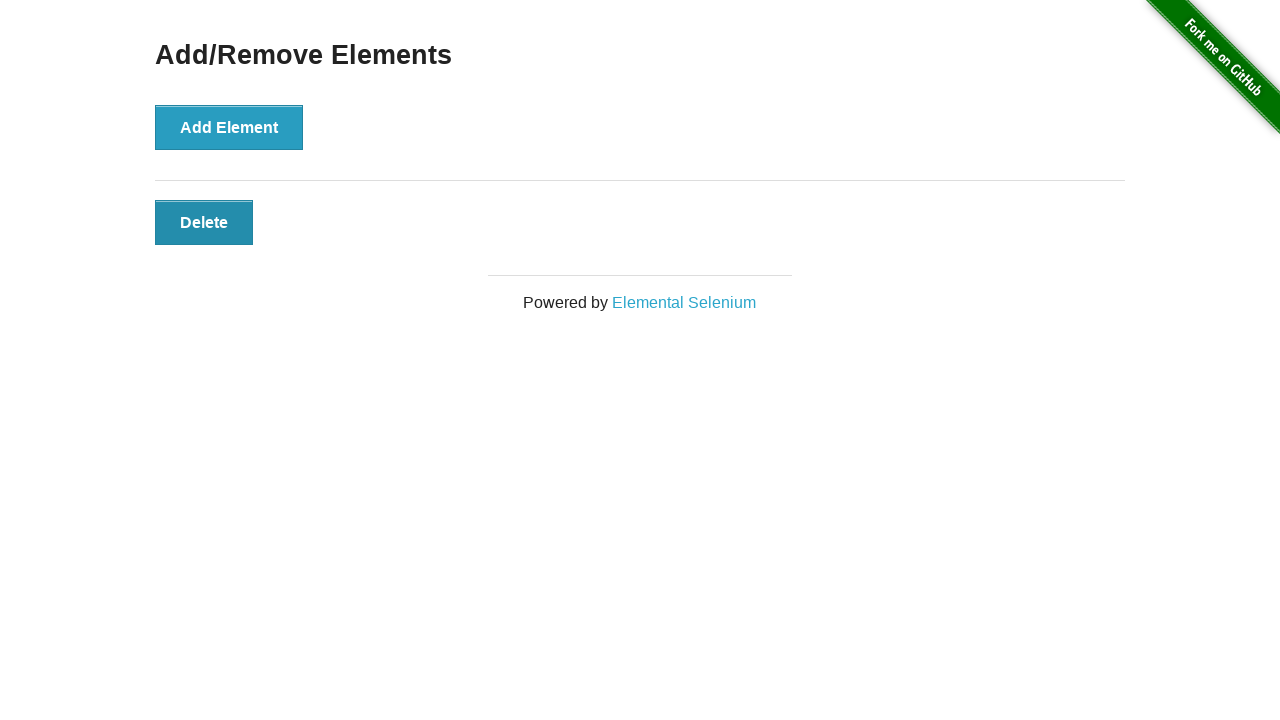

Verified only one Delete button remains
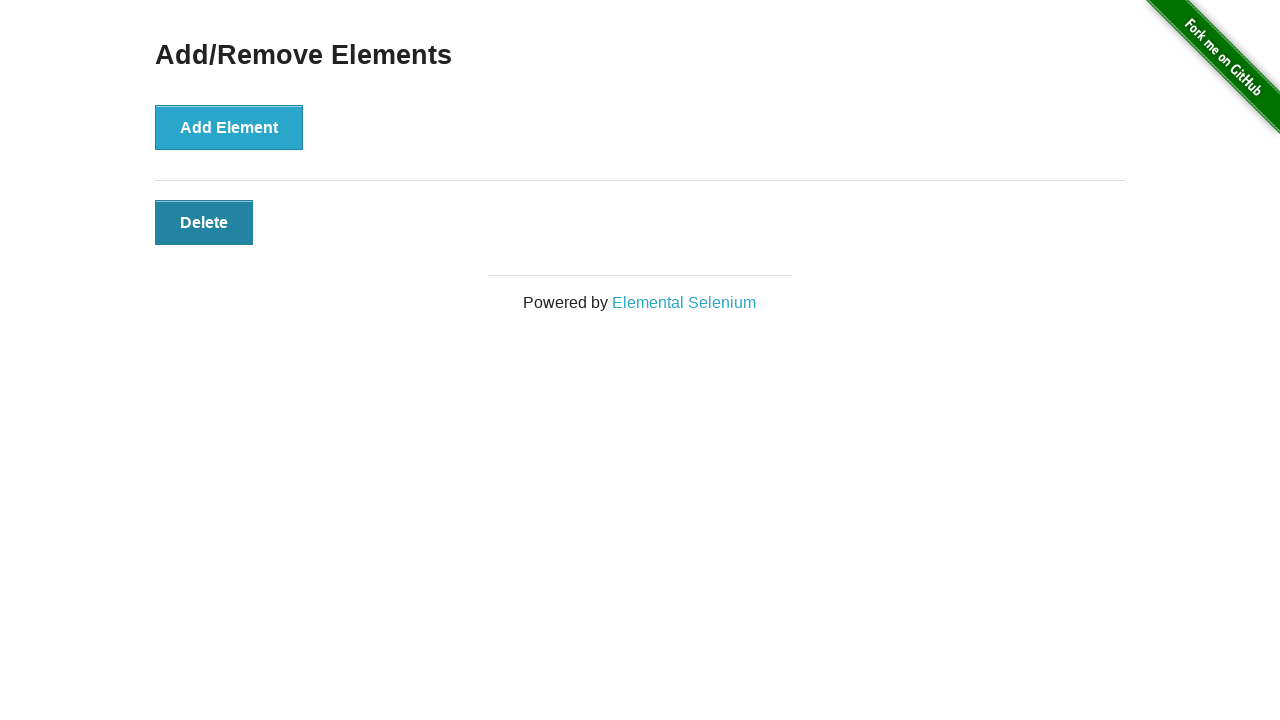

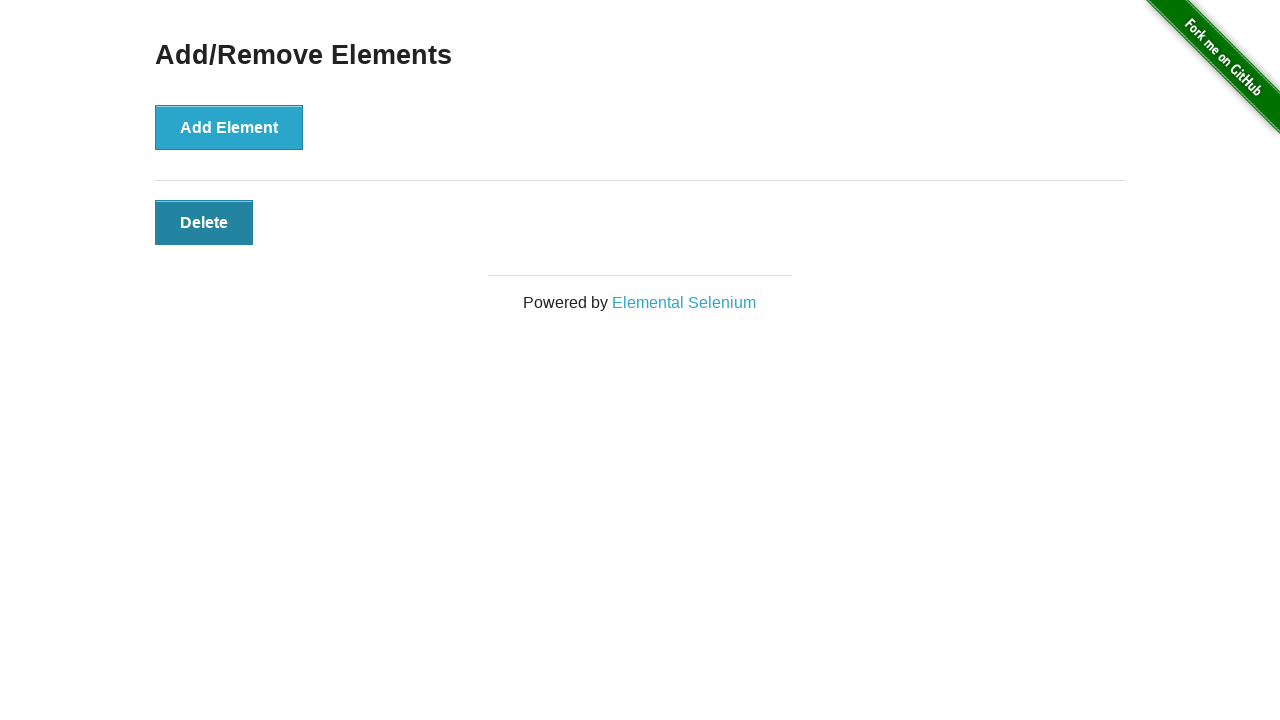